Tests adding and removing elements dynamically by clicking add/delete buttons and verifying element counts

Starting URL: https://the-internet.herokuapp.com/add_remove_elements/

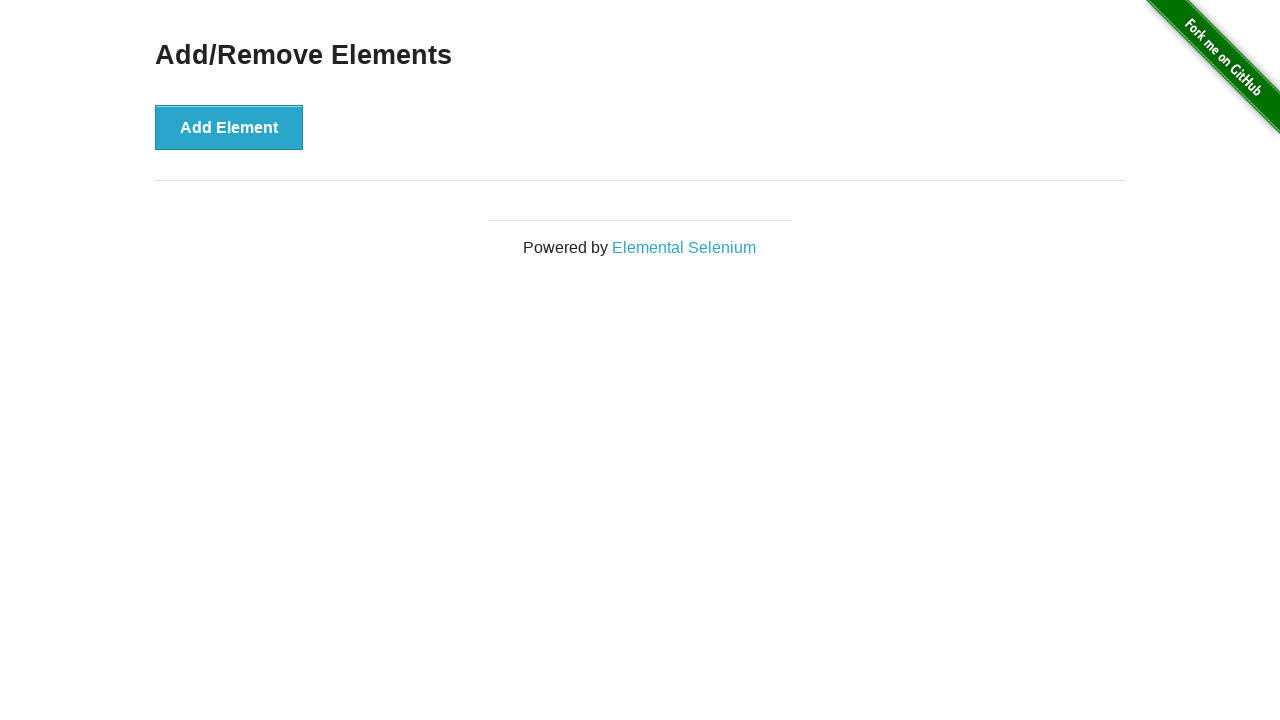

Navigated to Add/Remove Elements page
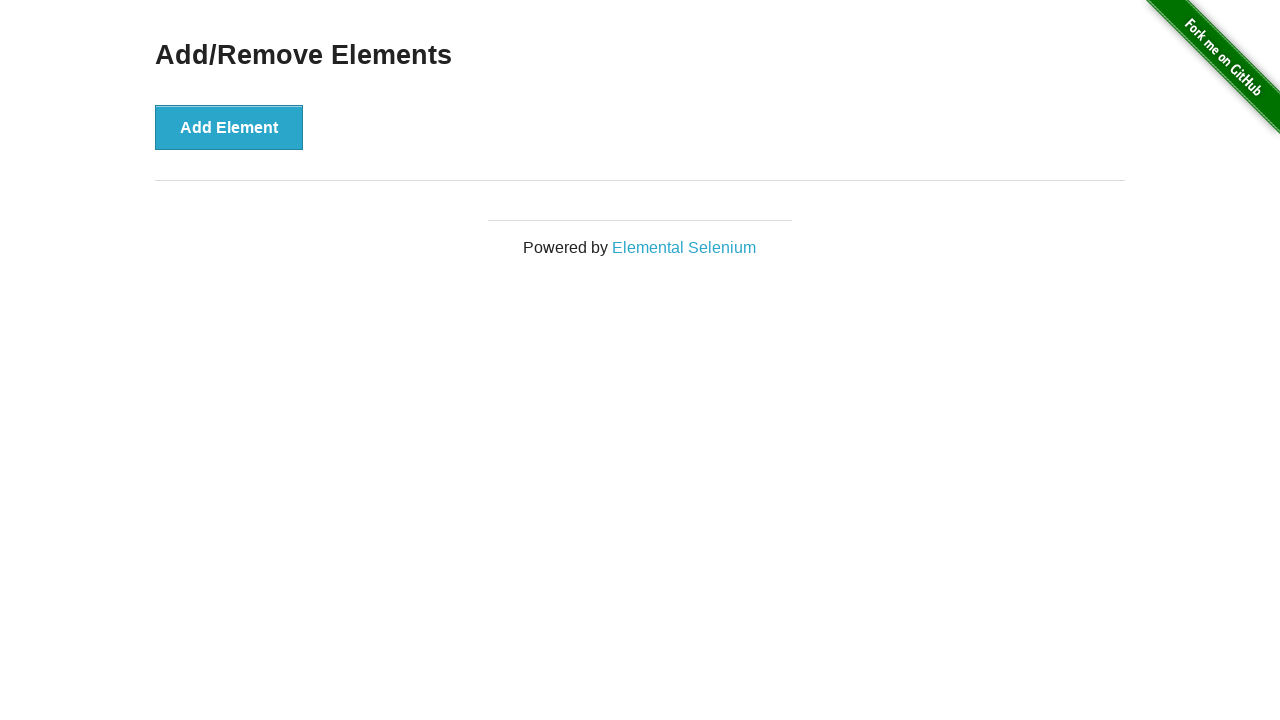

Clicked add element button - first element added at (229, 127) on [onclick="addElement()"]
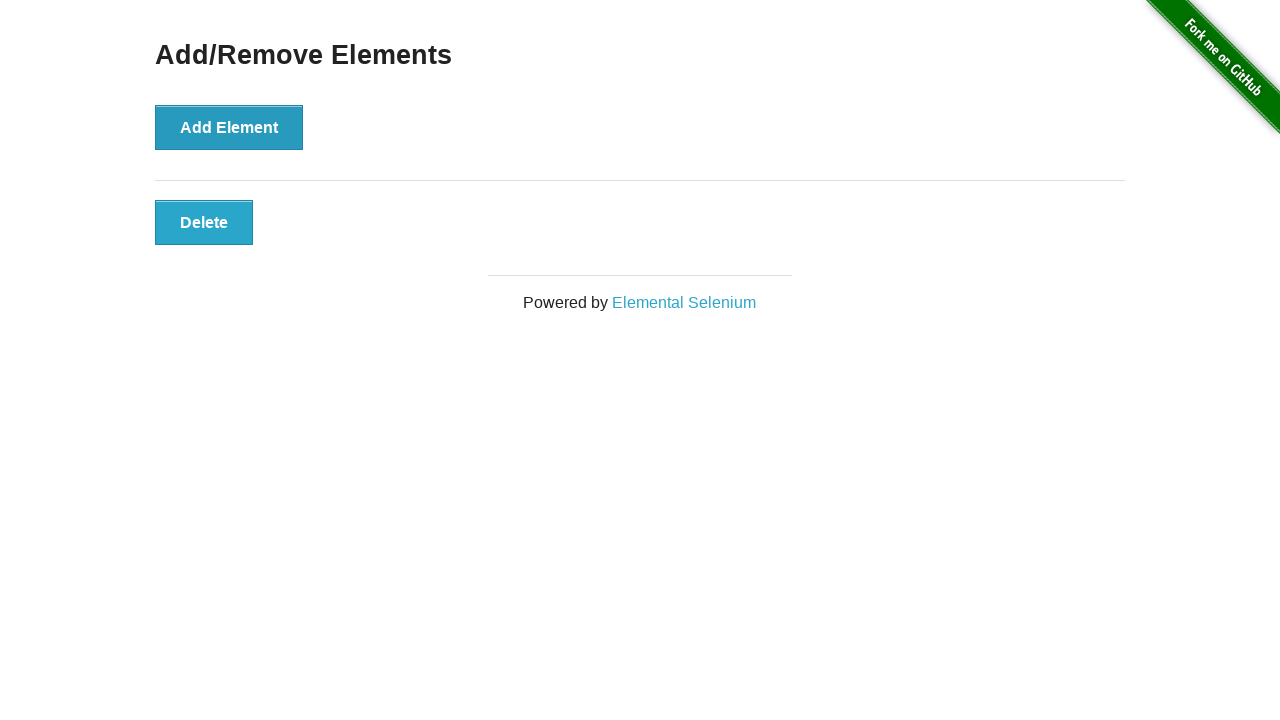

Delete button appeared after adding element
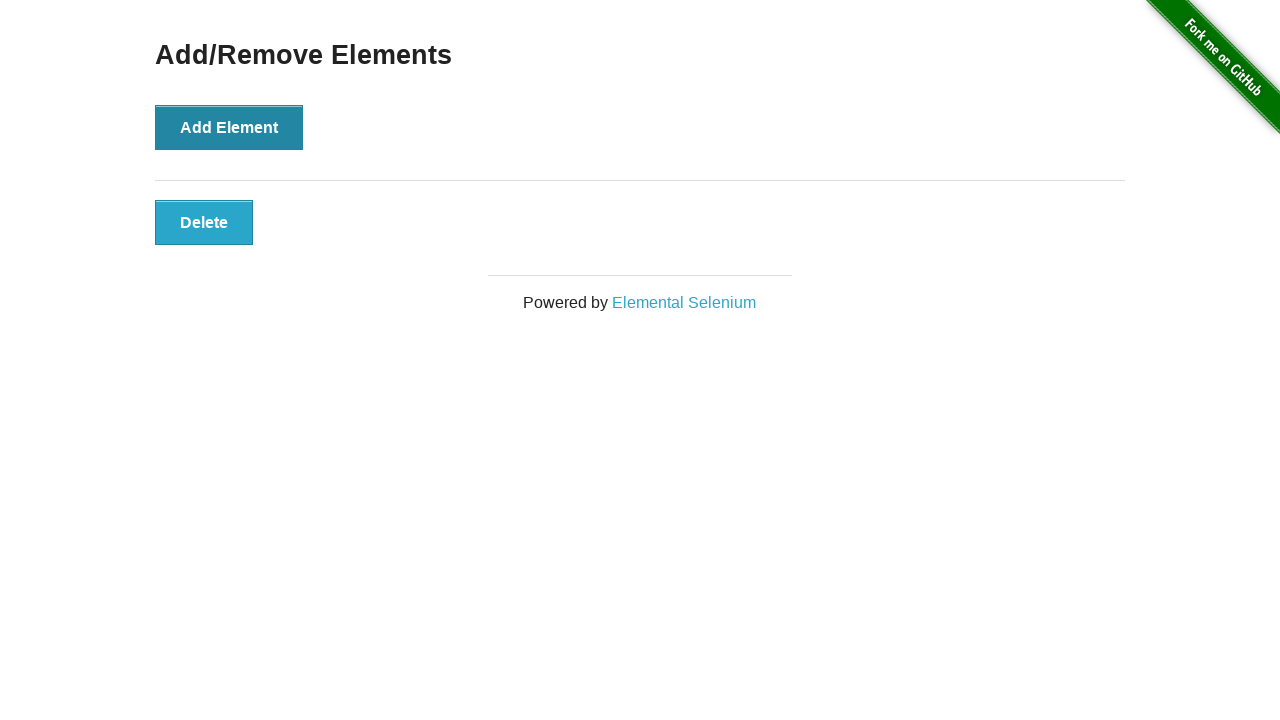

Clicked add element button - second element added at (229, 127) on [onclick="addElement()"]
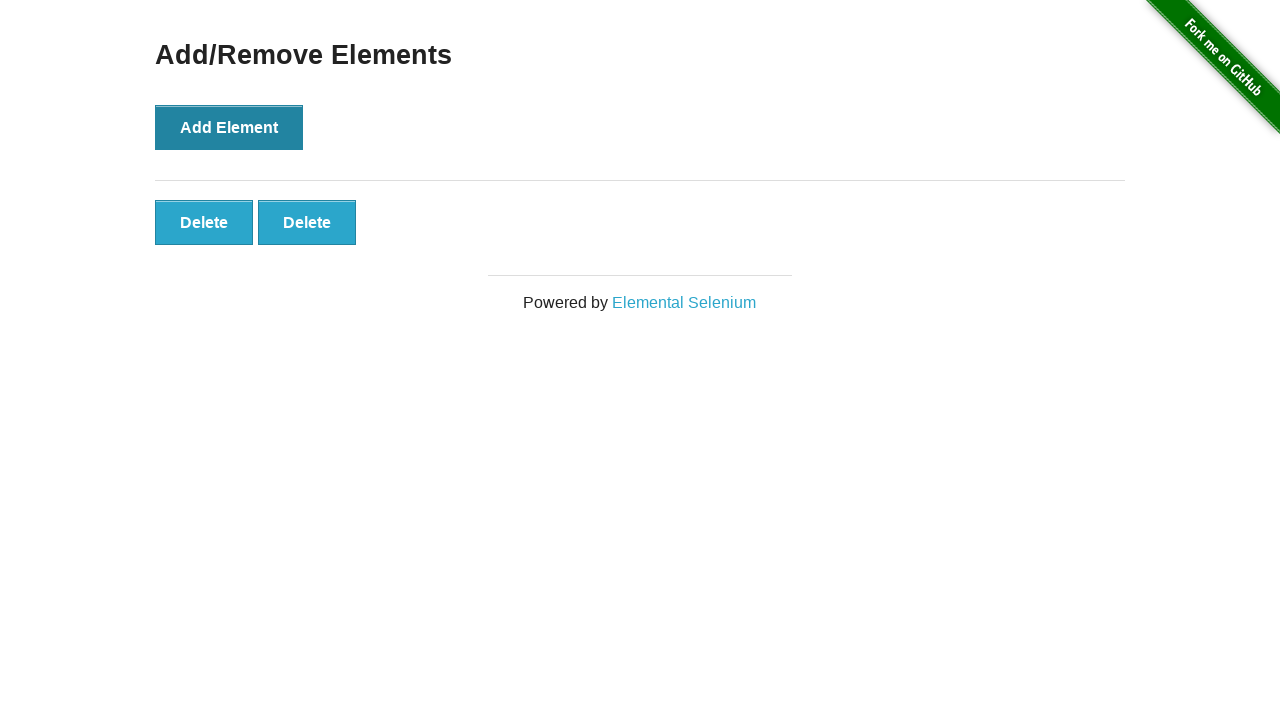

Clicked first delete button - removed first element at (204, 222) on (//button[@onclick="deleteElement()"])[1]
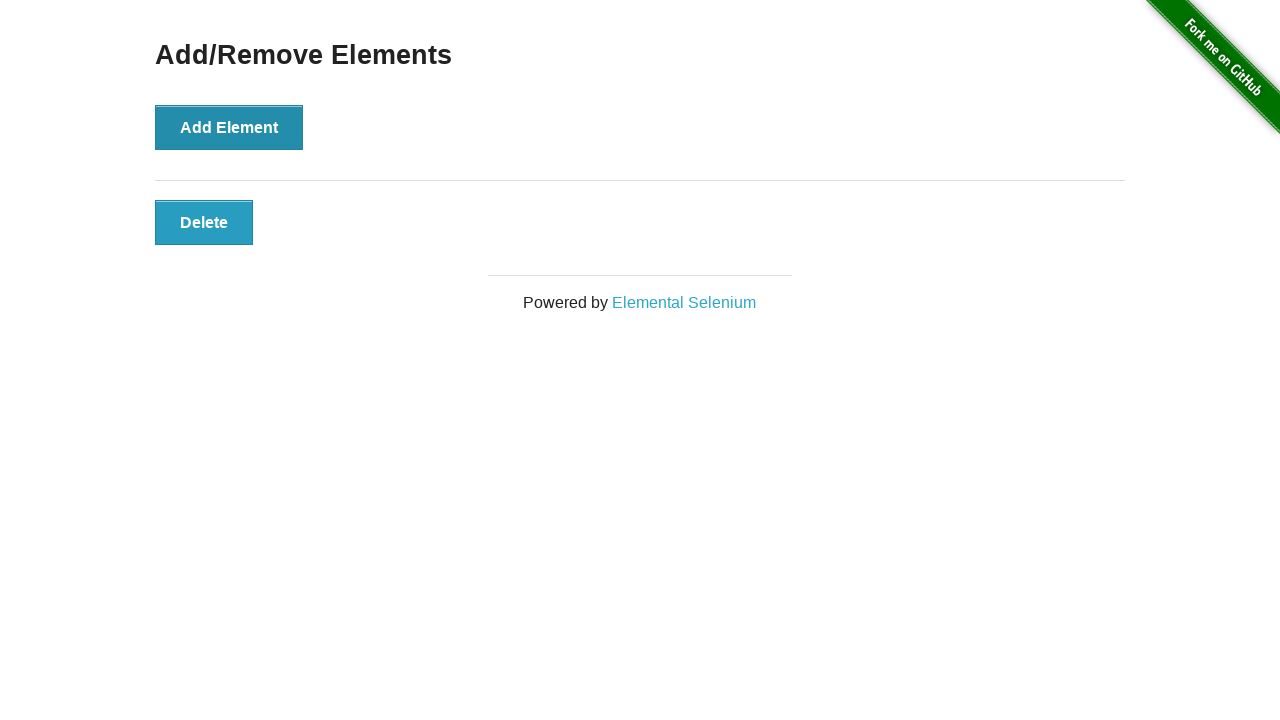

Clicked remaining delete button - removed second element at (204, 222) on (//button[@onclick="deleteElement()"])[1]
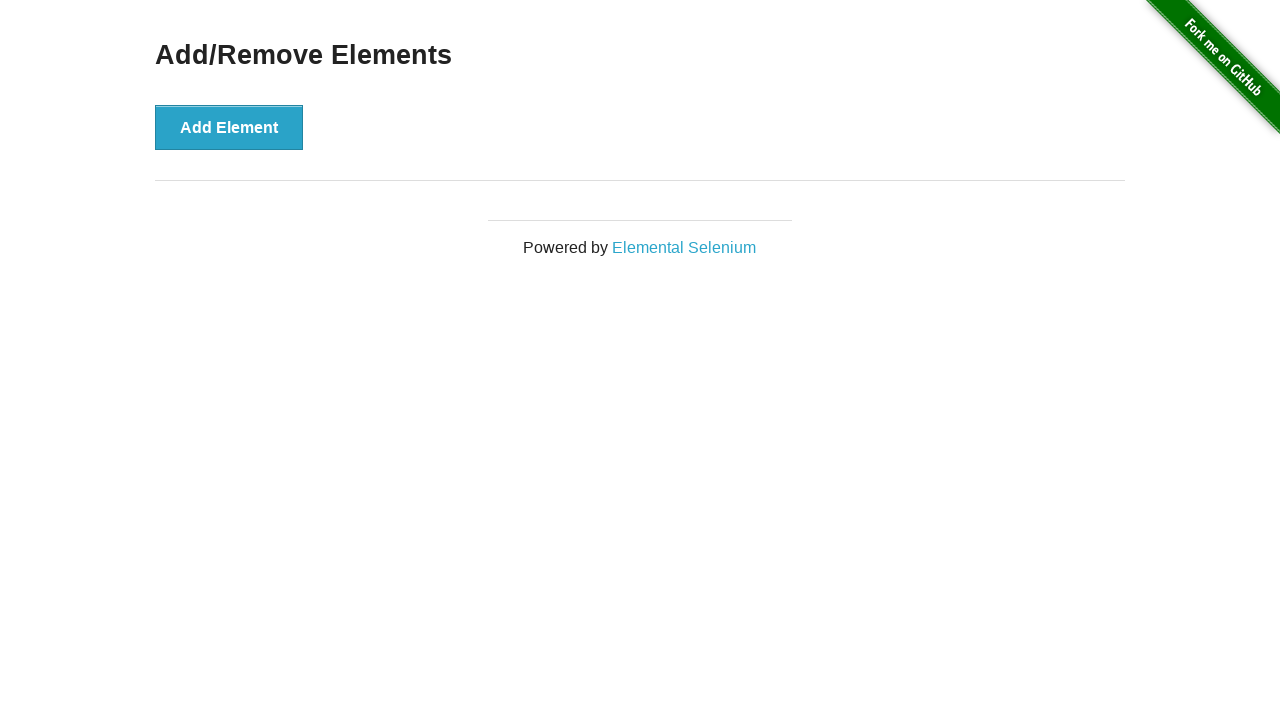

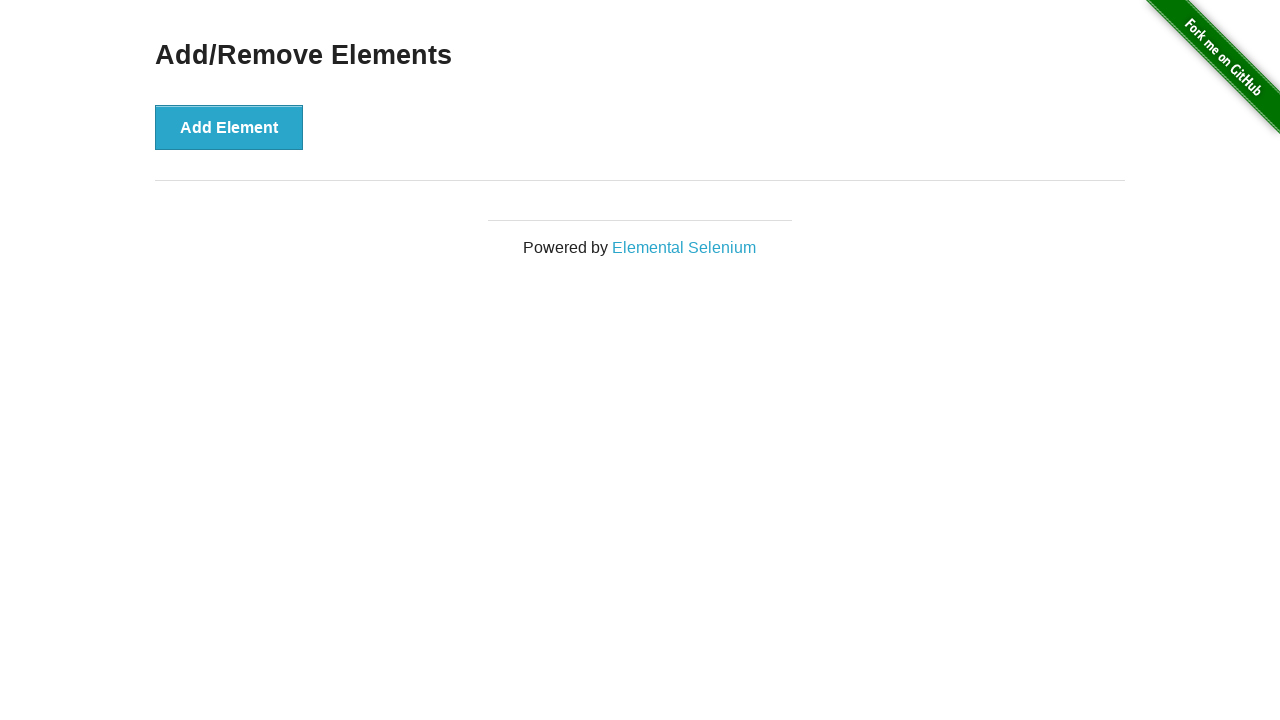